Basic browser launch test that navigates to the Mumbai Indians IPL team website and verifies the page loads successfully.

Starting URL: https://www.mumbaiindians.com/

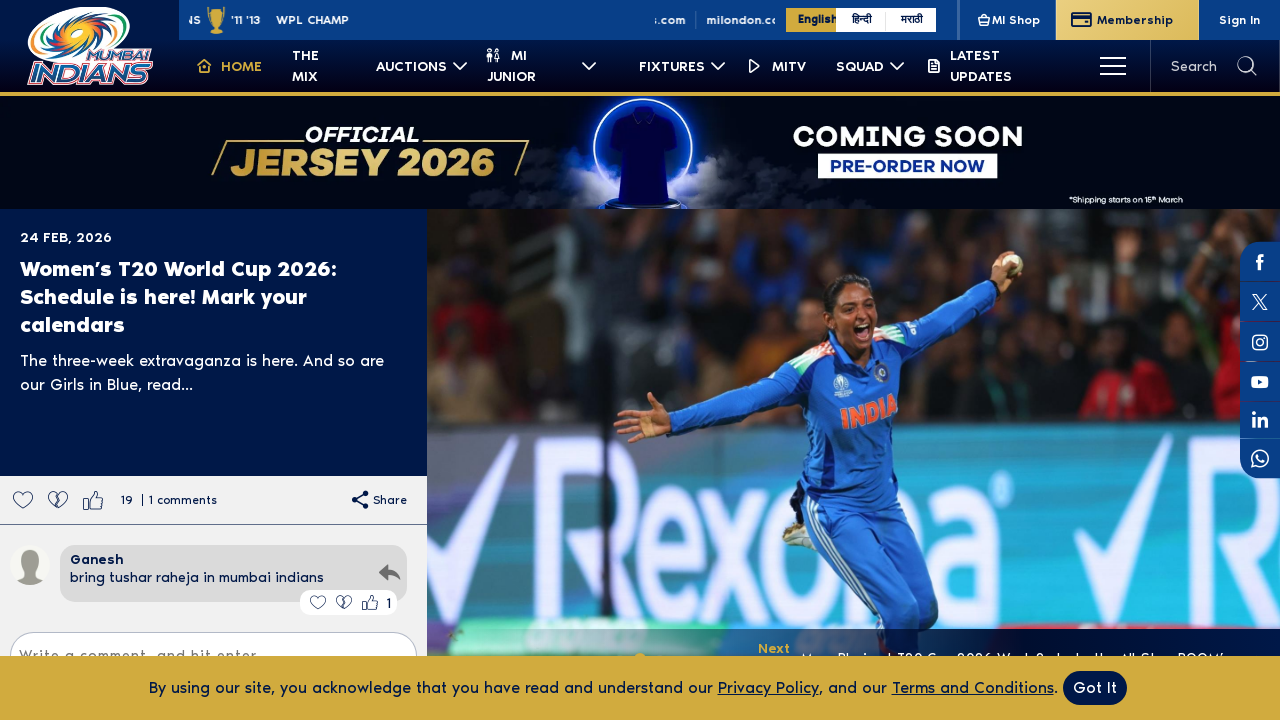

Waited for page to reach domcontentloaded state
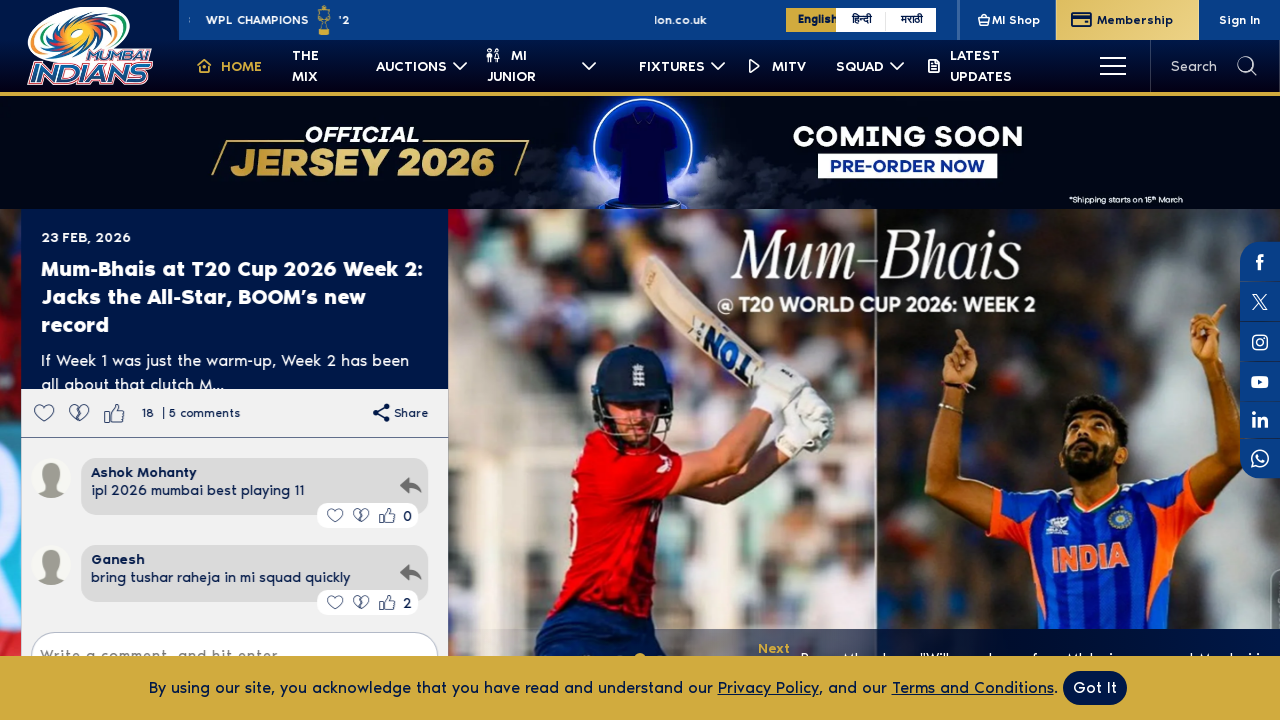

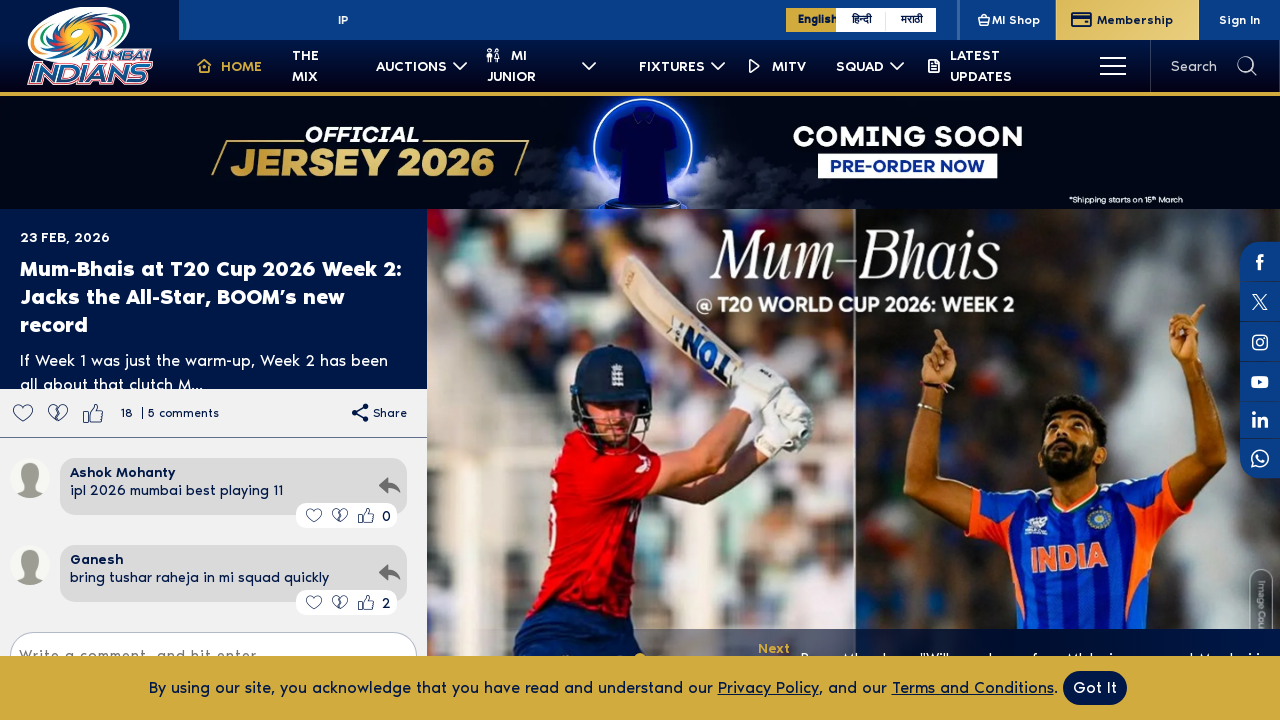